Tests checkbox interactions by clicking on both checkboxes on the page to toggle their states.

Starting URL: https://the-internet.herokuapp.com/checkboxes

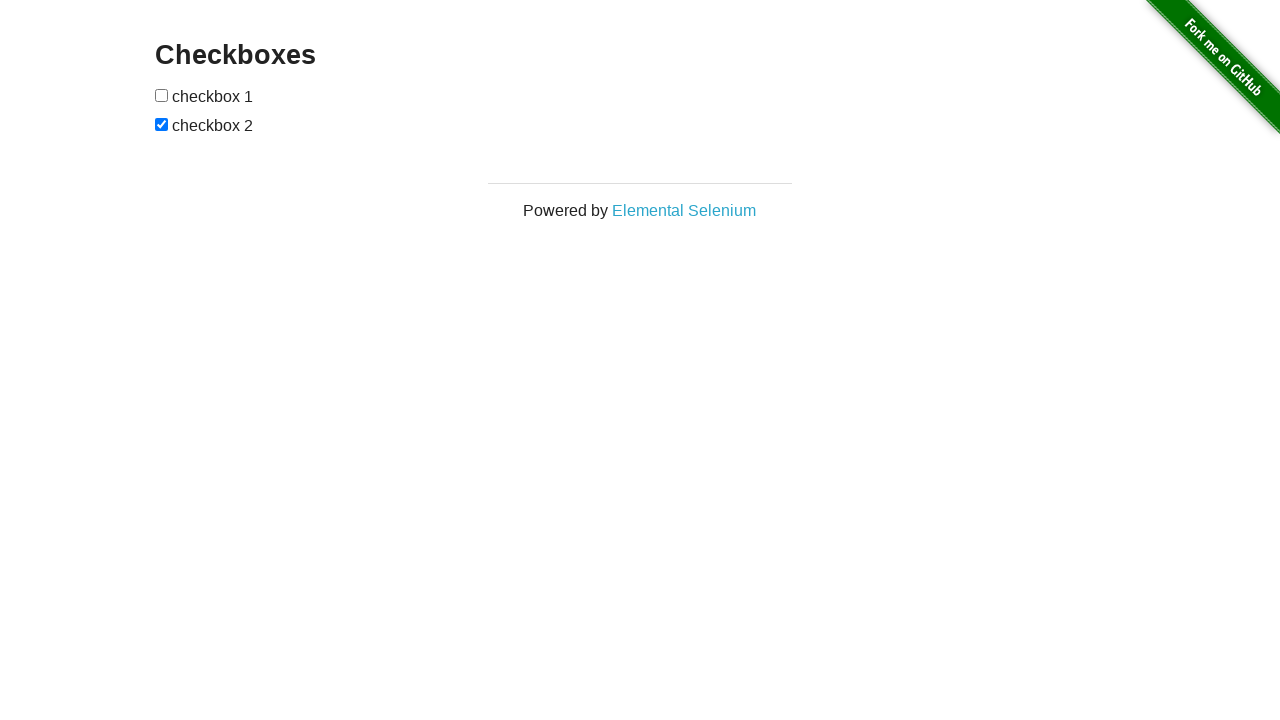

Navigated to checkboxes page
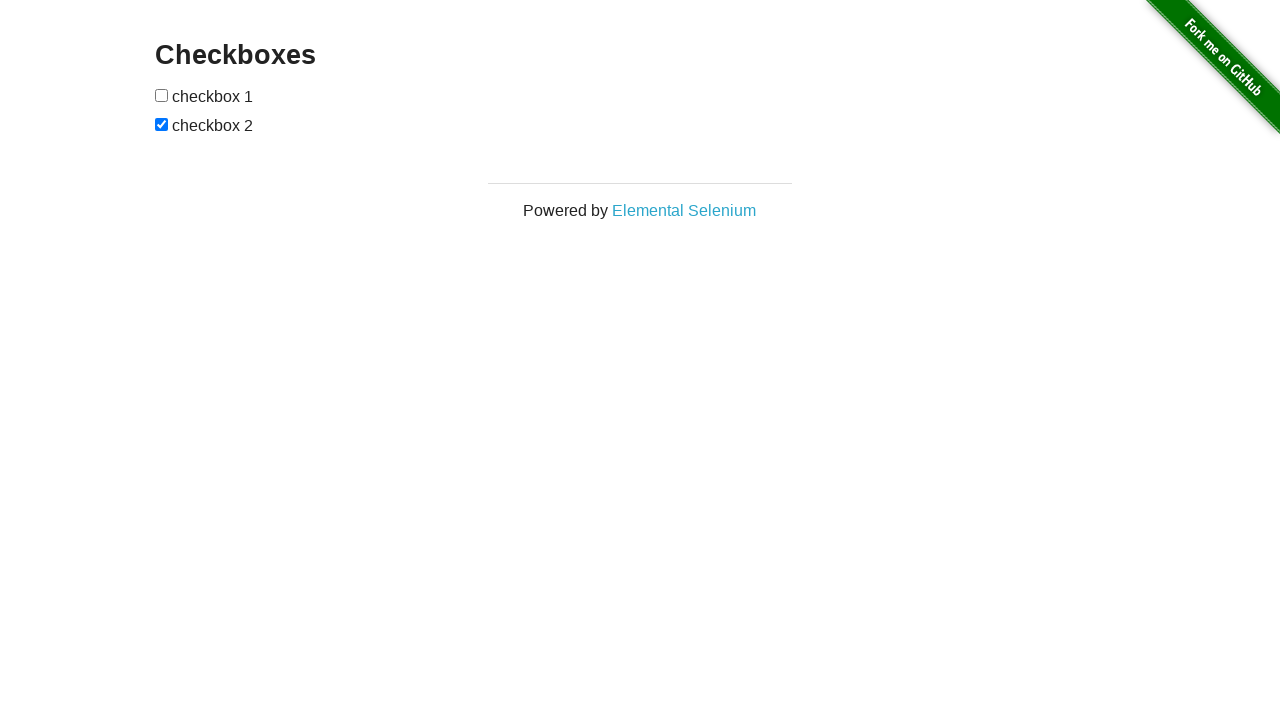

Clicked first checkbox to toggle its state at (162, 95) on input[type='checkbox']:nth-of-type(1)
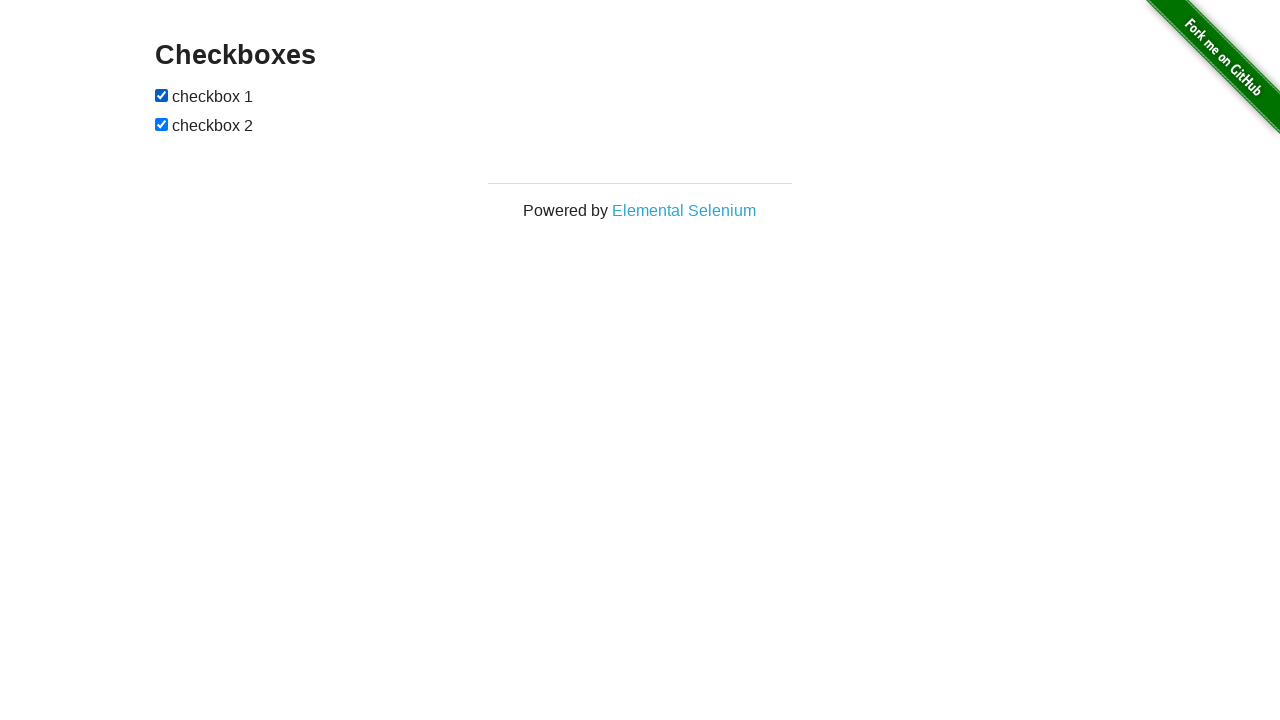

Clicked second checkbox to toggle its state at (162, 124) on input[type='checkbox']:nth-of-type(2)
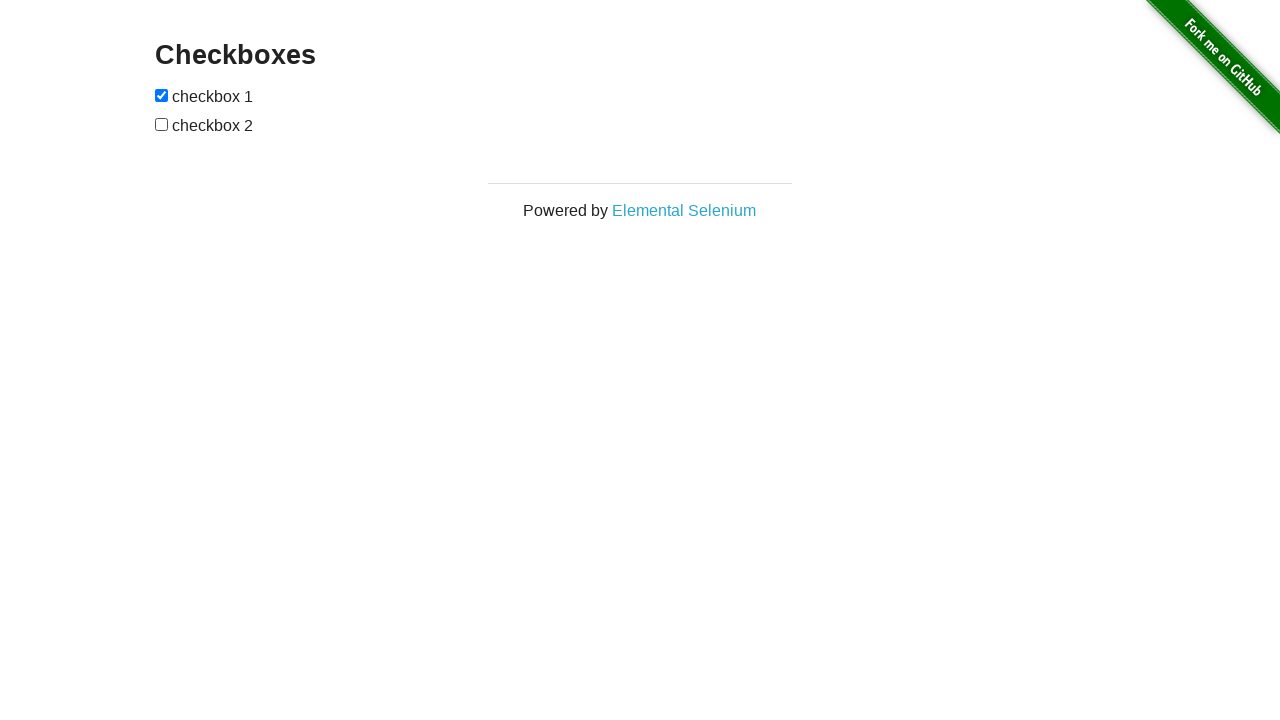

Waited for checkbox state changes to settle
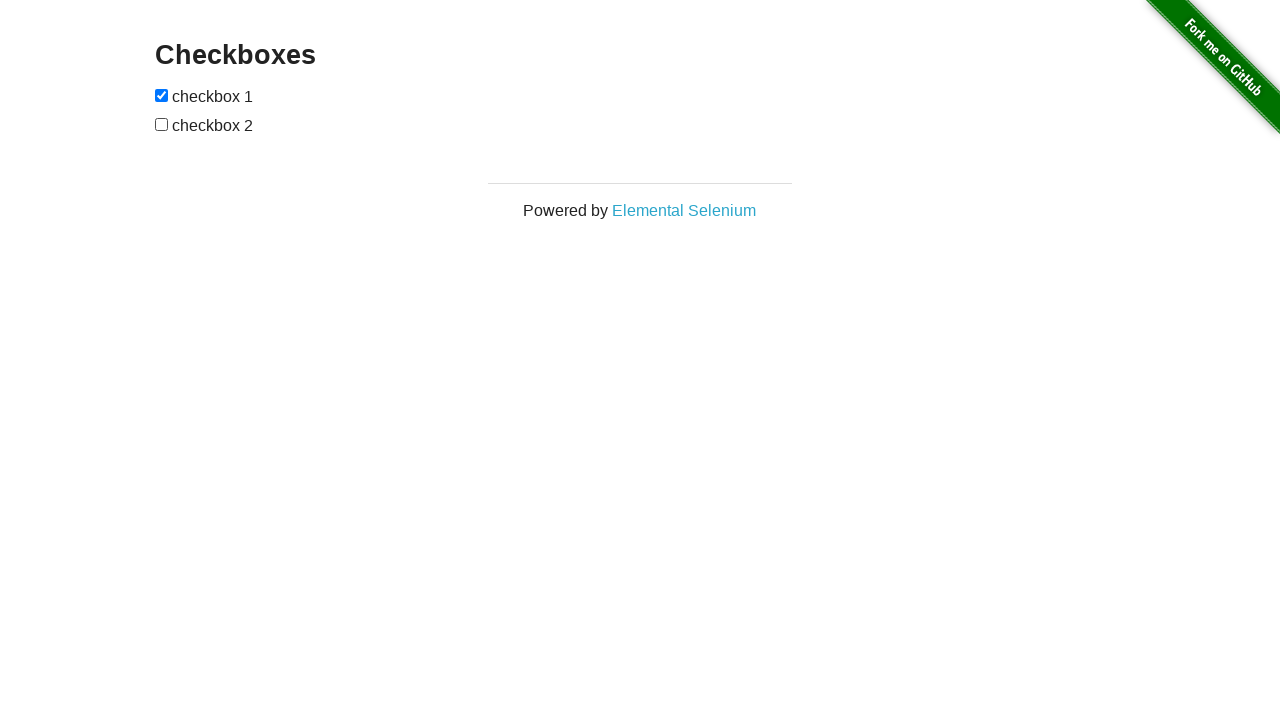

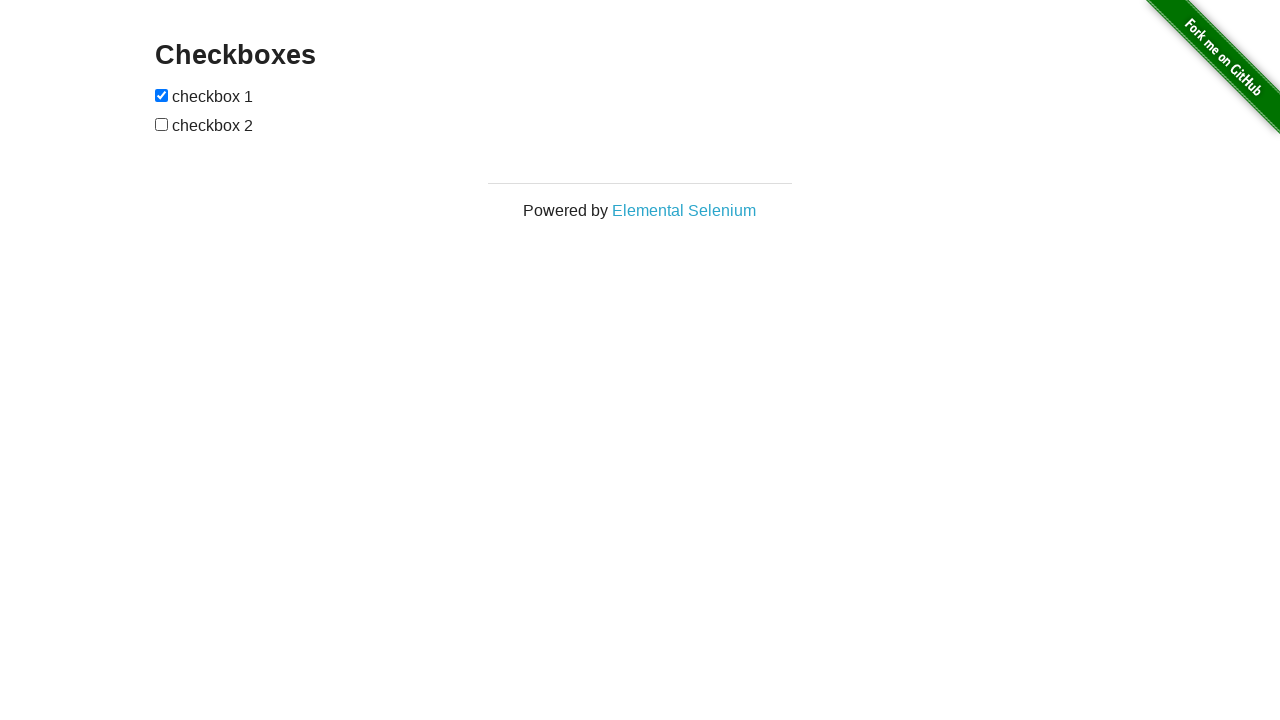